Tests jQuery UI selectmenu dropdown by clicking the number dropdown and selecting option "15"

Starting URL: https://jqueryui.com/resources/demos/selectmenu/default.html

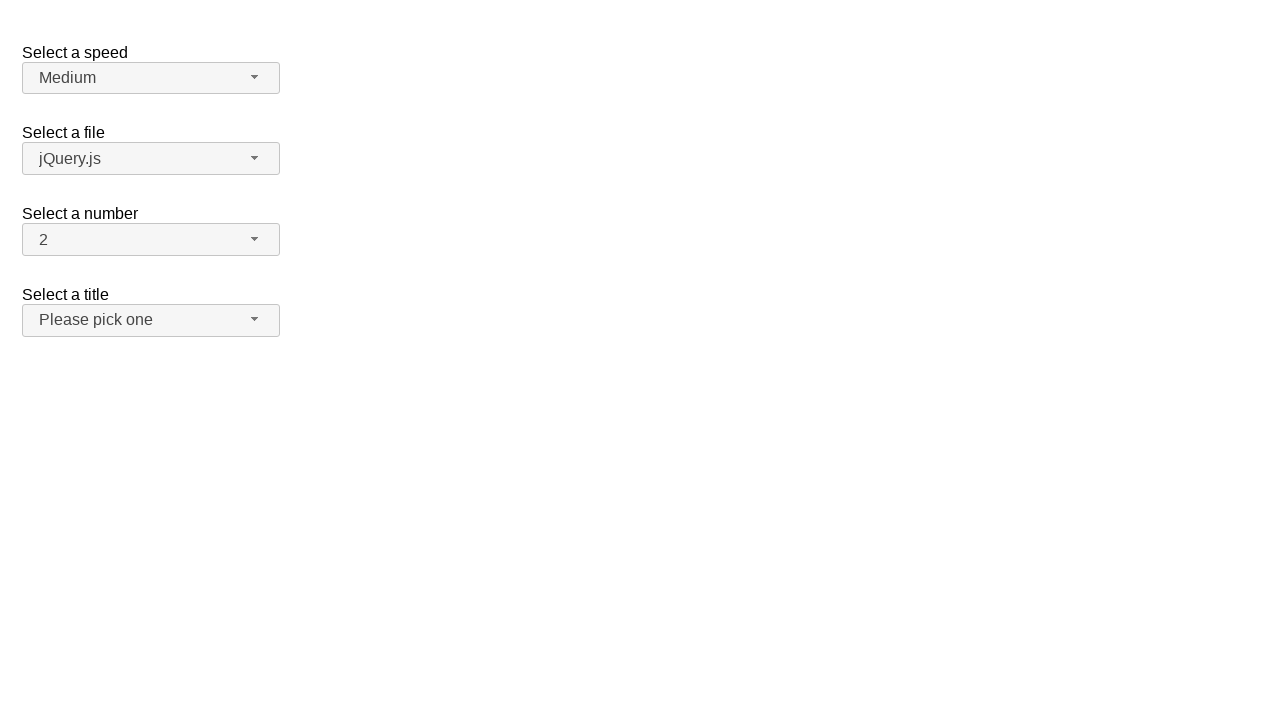

Clicked the number dropdown button at (151, 240) on #number-button
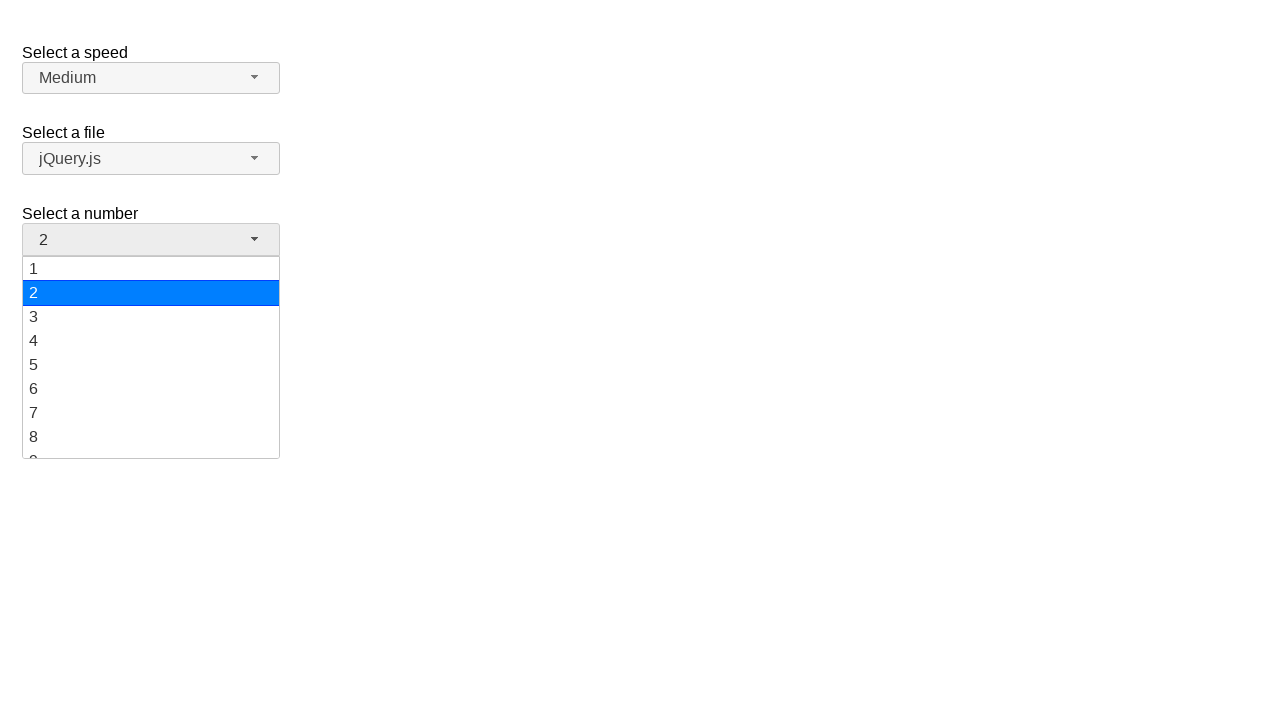

Dropdown menu appeared with list items visible
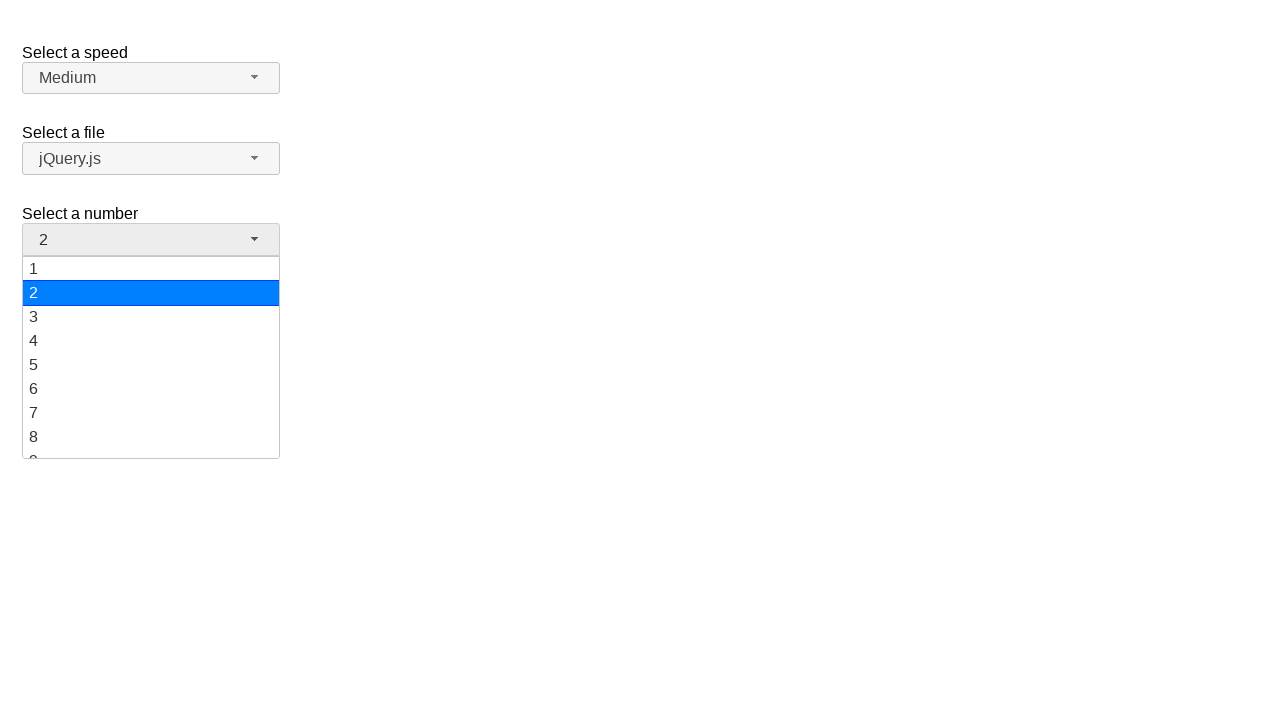

Retrieved all dropdown menu items
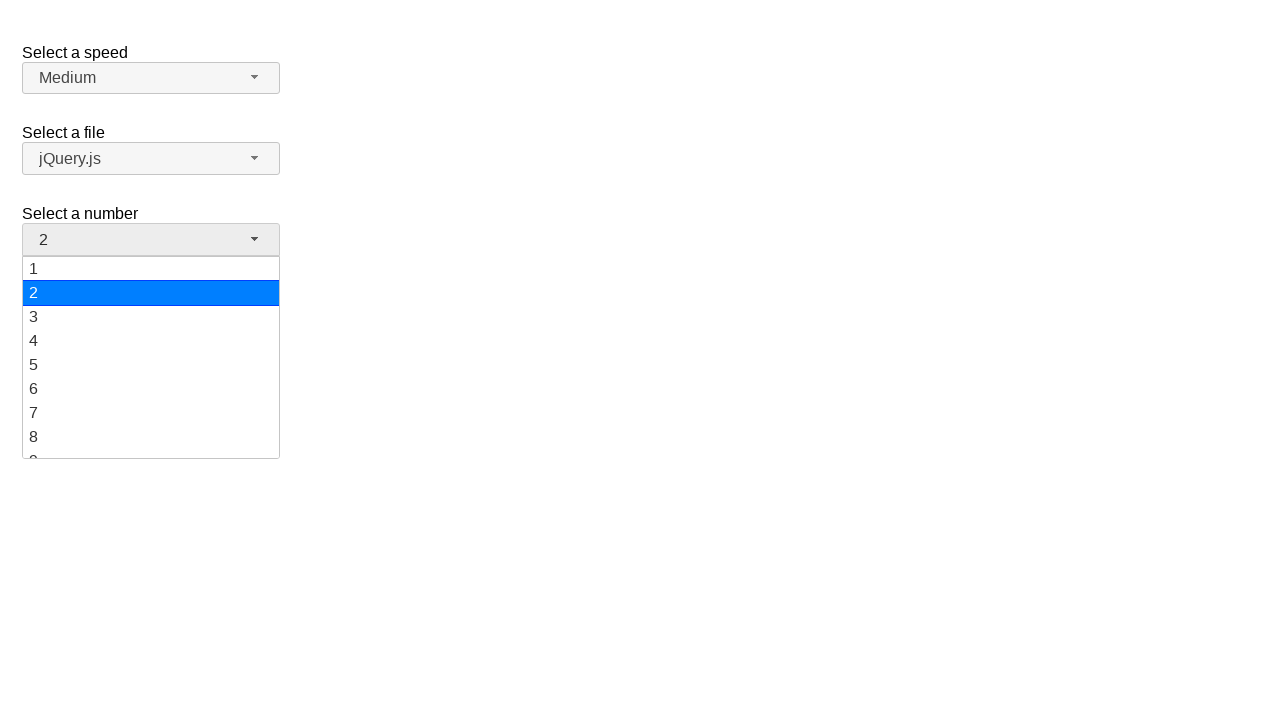

Selected option '15' from dropdown menu at (151, 357) on xpath=//ul[@id='number-menu']/li >> nth=14
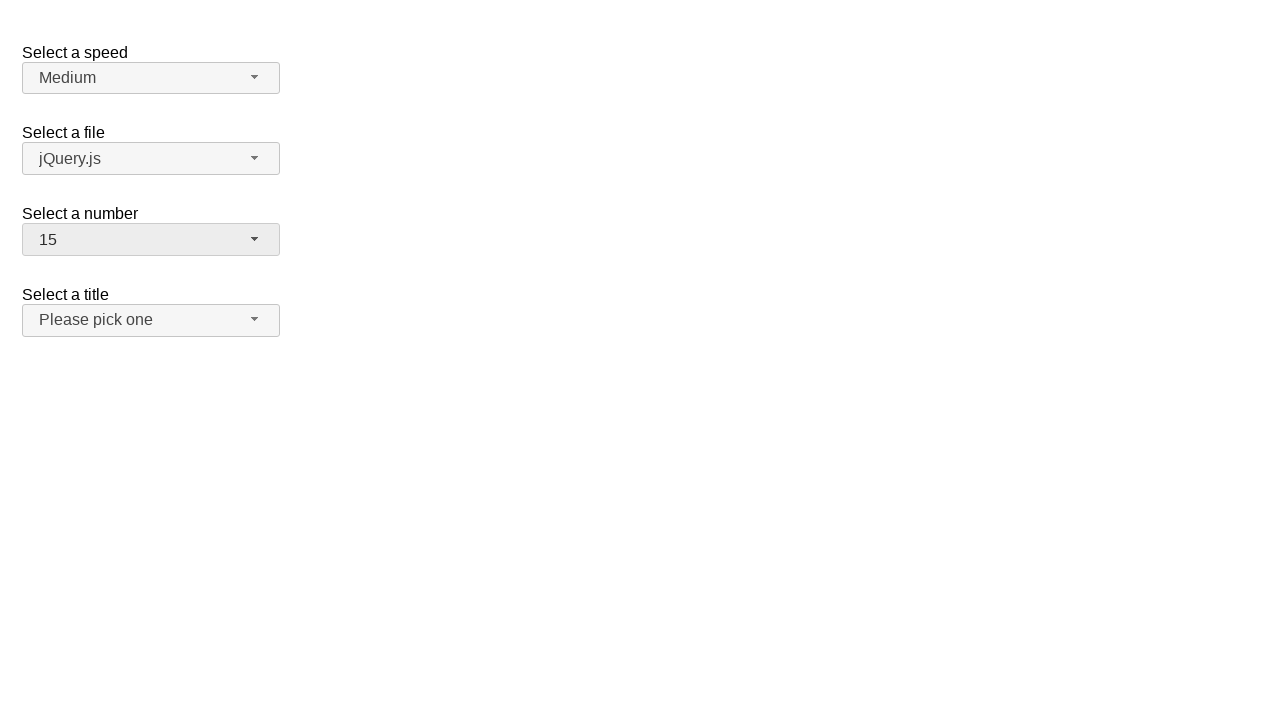

Verified that '15' is the selected value in the dropdown
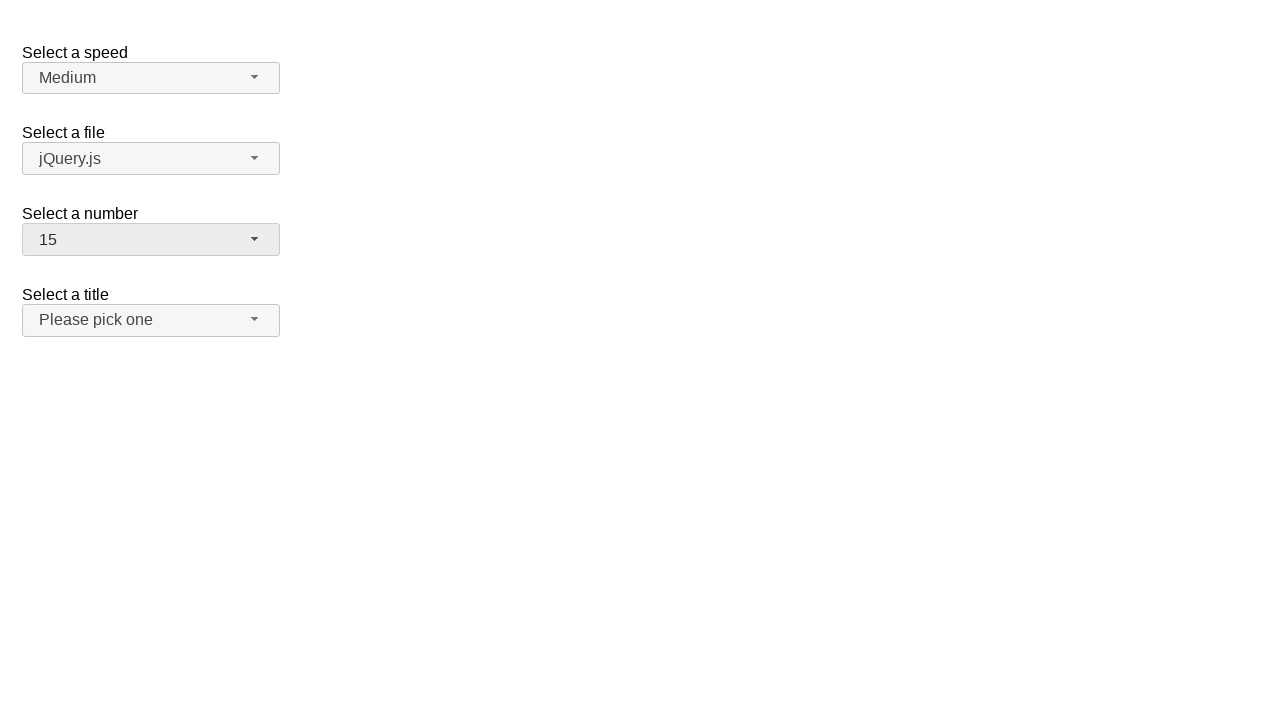

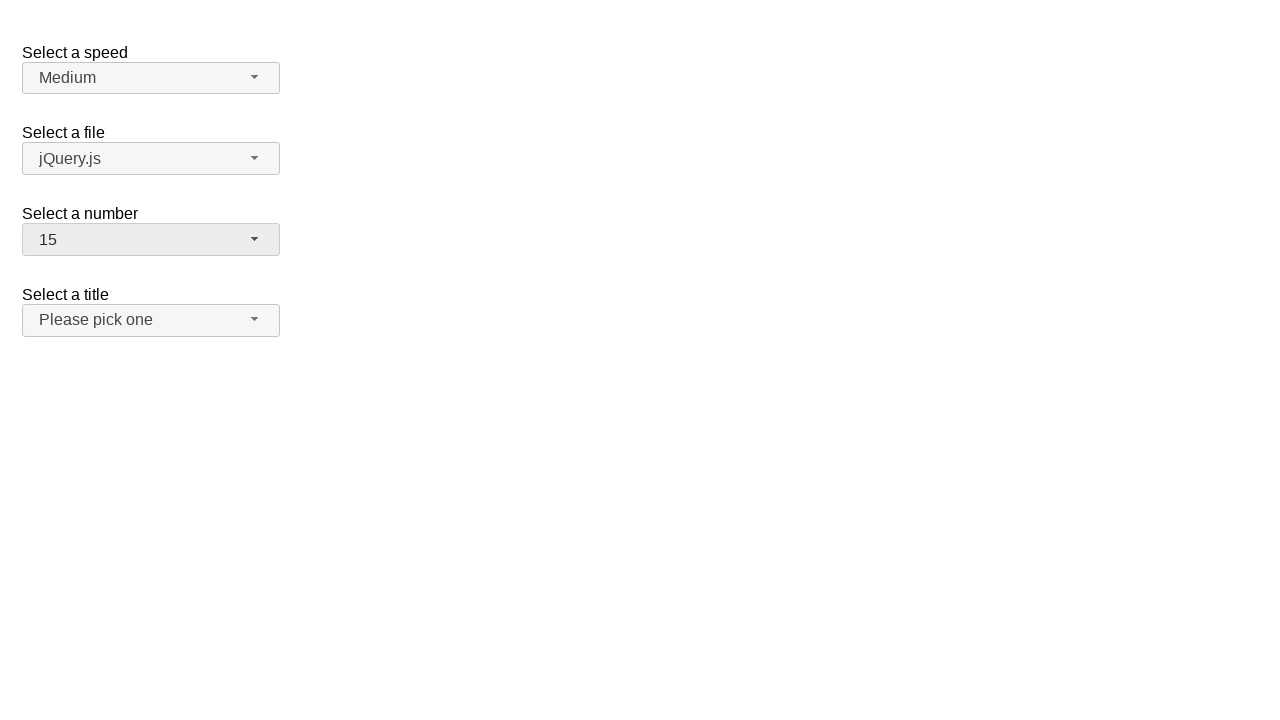